Tests basic web element interactions on a test page by filling a text area, clicking a button, verifying button state, and clicking another element.

Starting URL: http://omayo.blogspot.com/

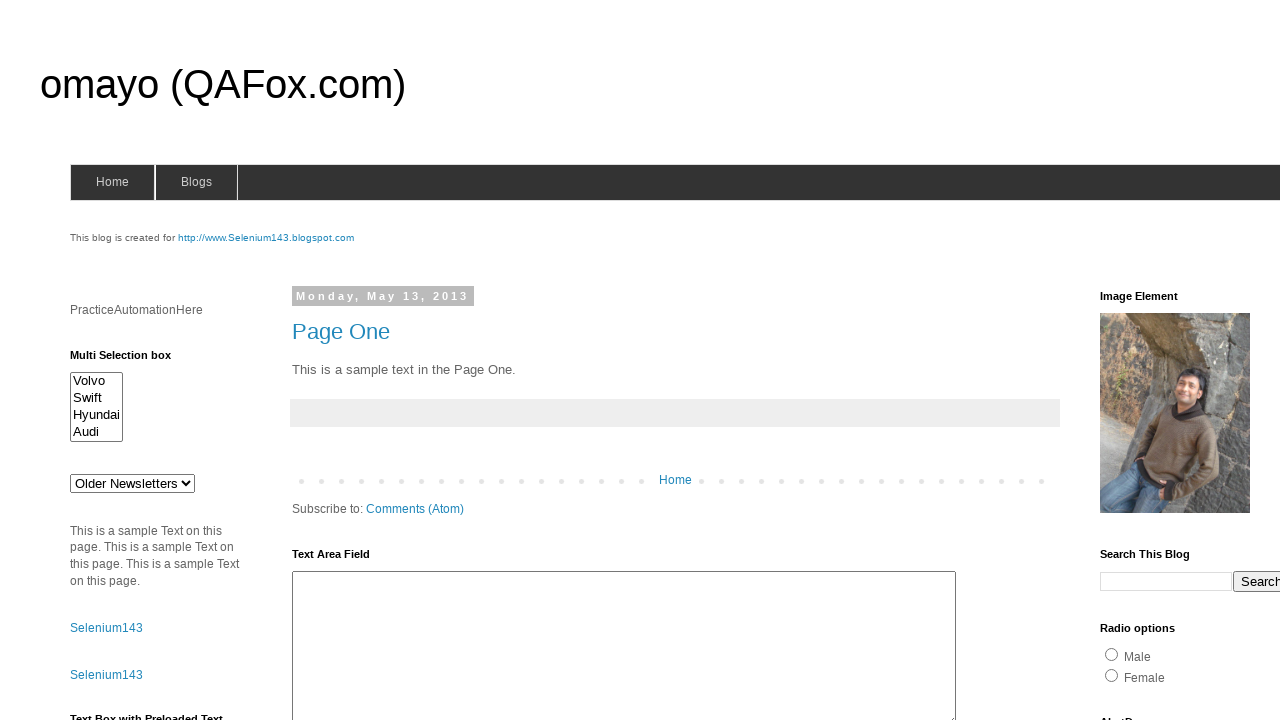

Filled text area with 'I love india  !!!!' on #ta1
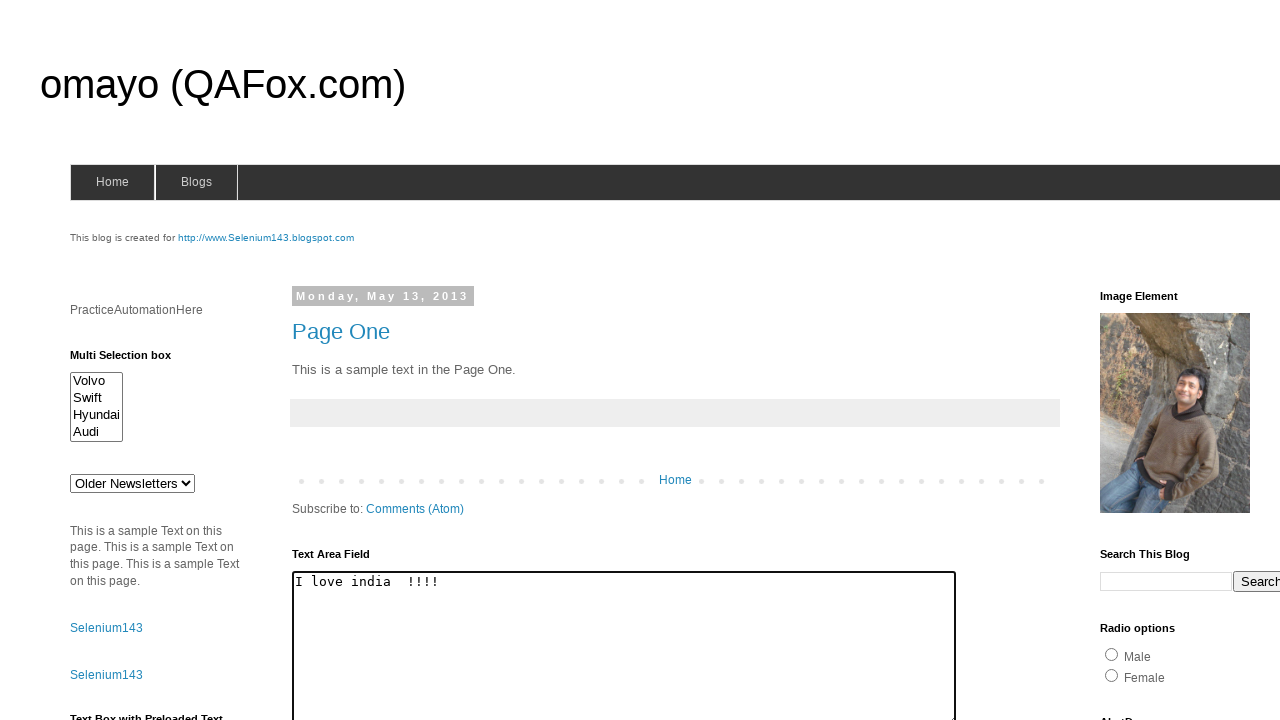

Clicked button with id 'but2' at (100, 361) on xpath=//button[@id='but2']
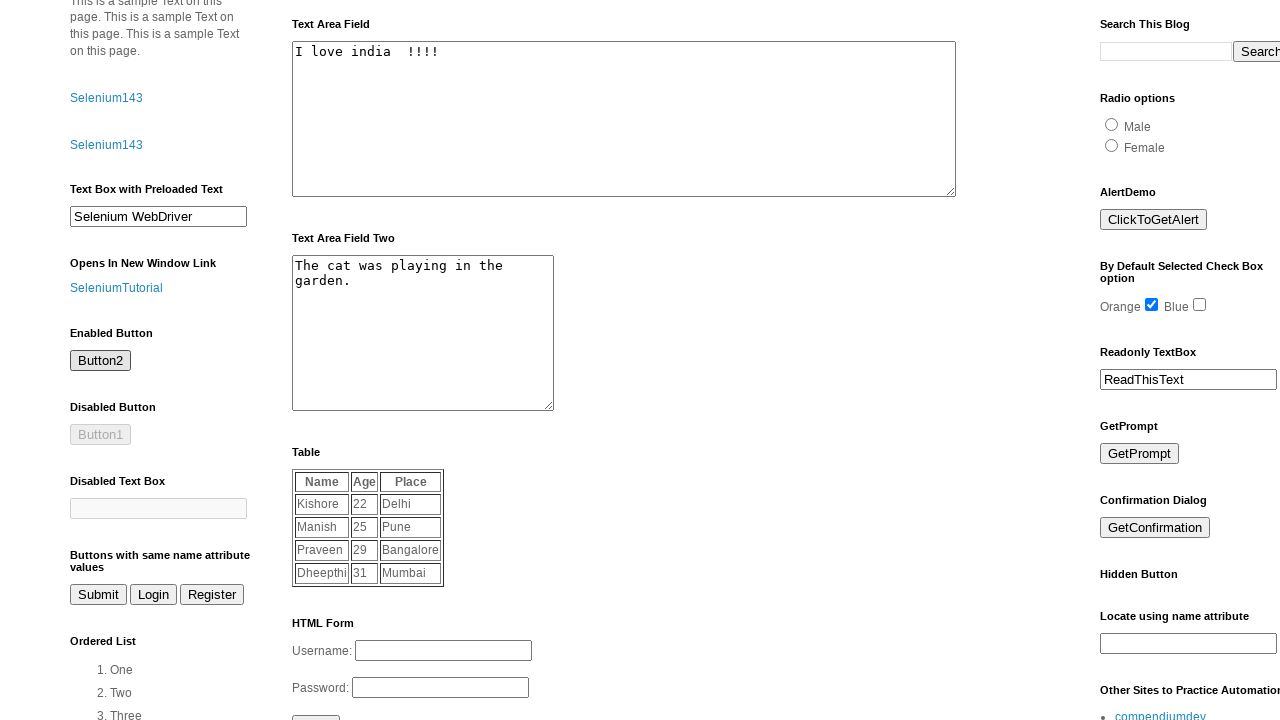

Verified button with id 'but2' is enabled
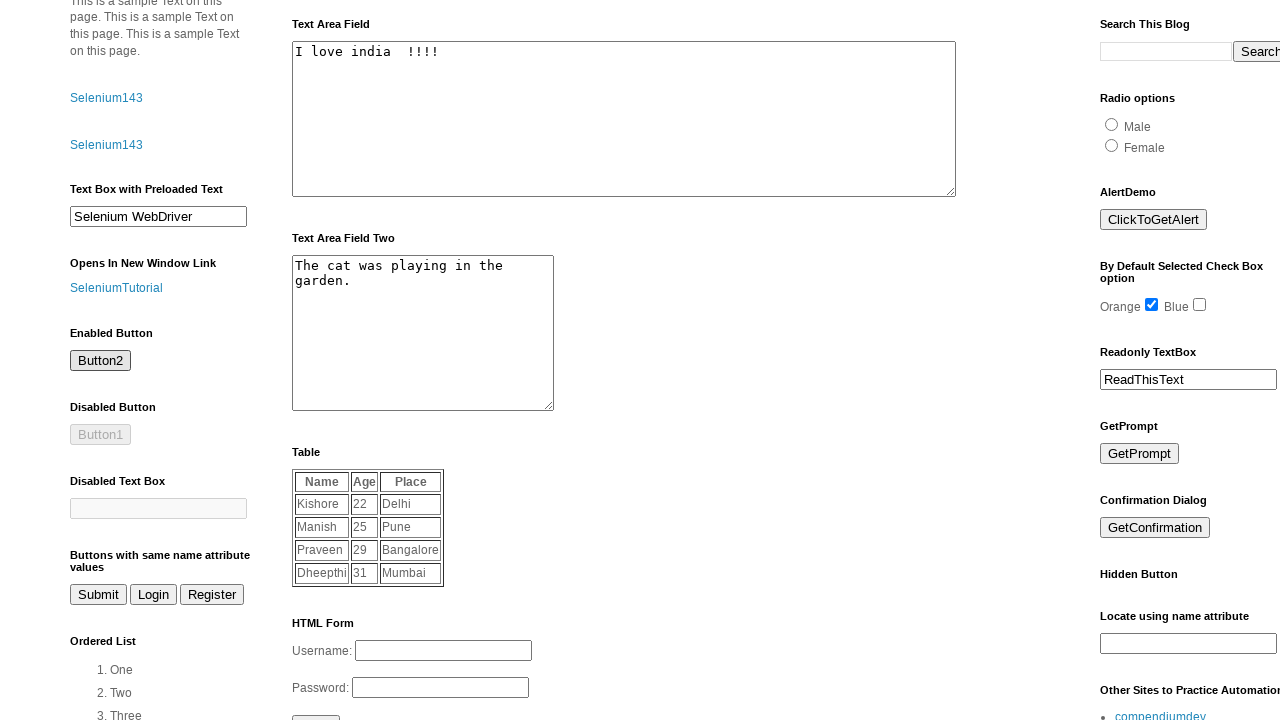

Clicked element with id 'selenium143' at (266, 238) on #selenium143
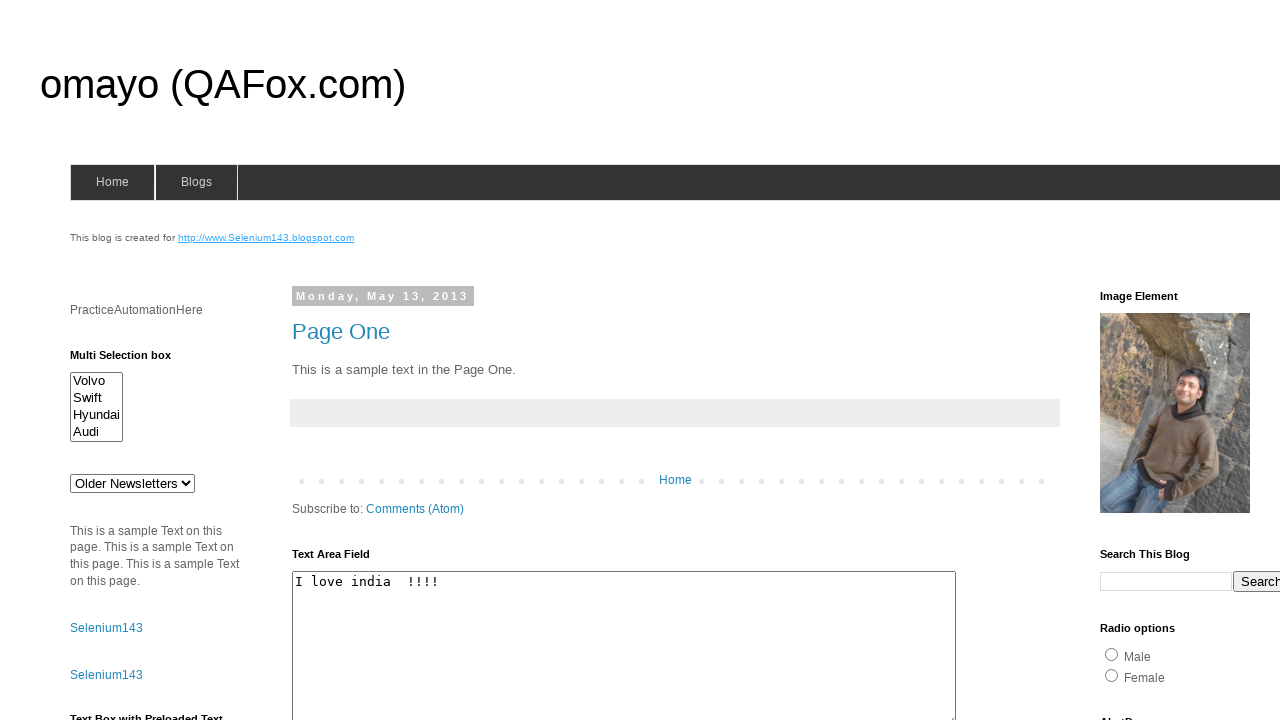

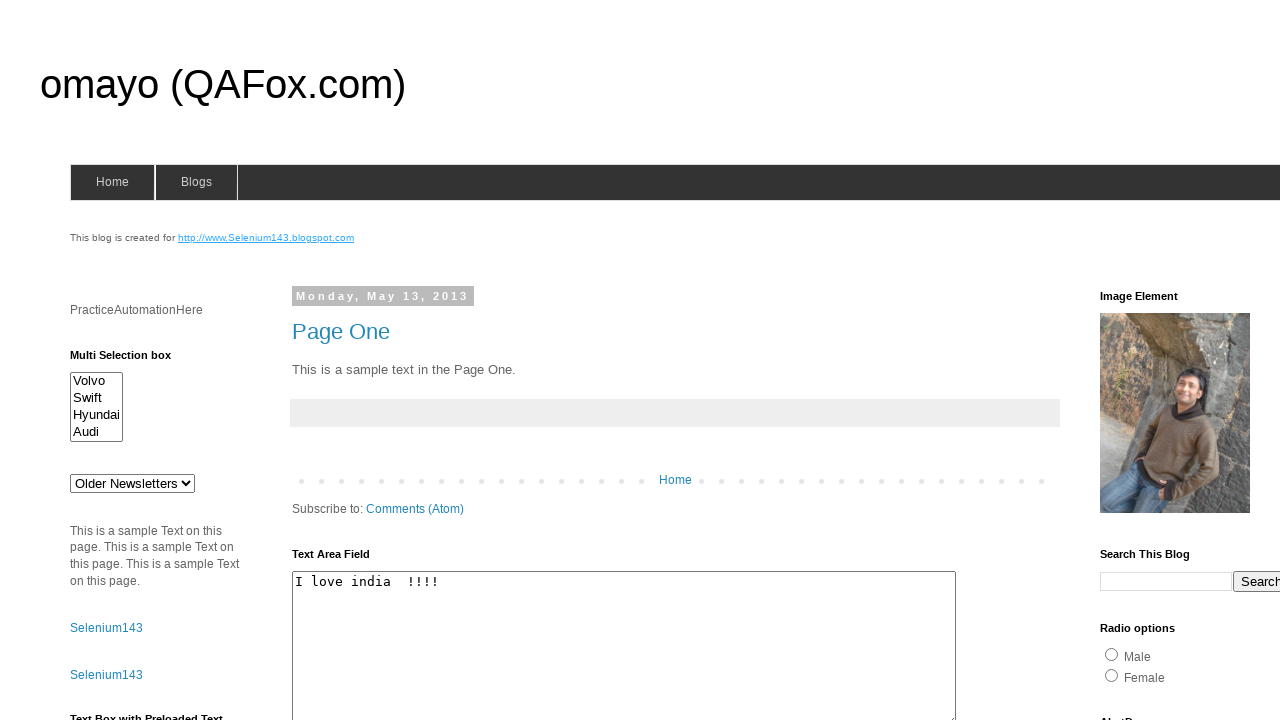